Tests the add-to-cart functionality on an e-commerce demo site by selecting a product, adding it to the cart, and verifying the product appears in the cart panel.

Starting URL: https://bstackdemo.com/

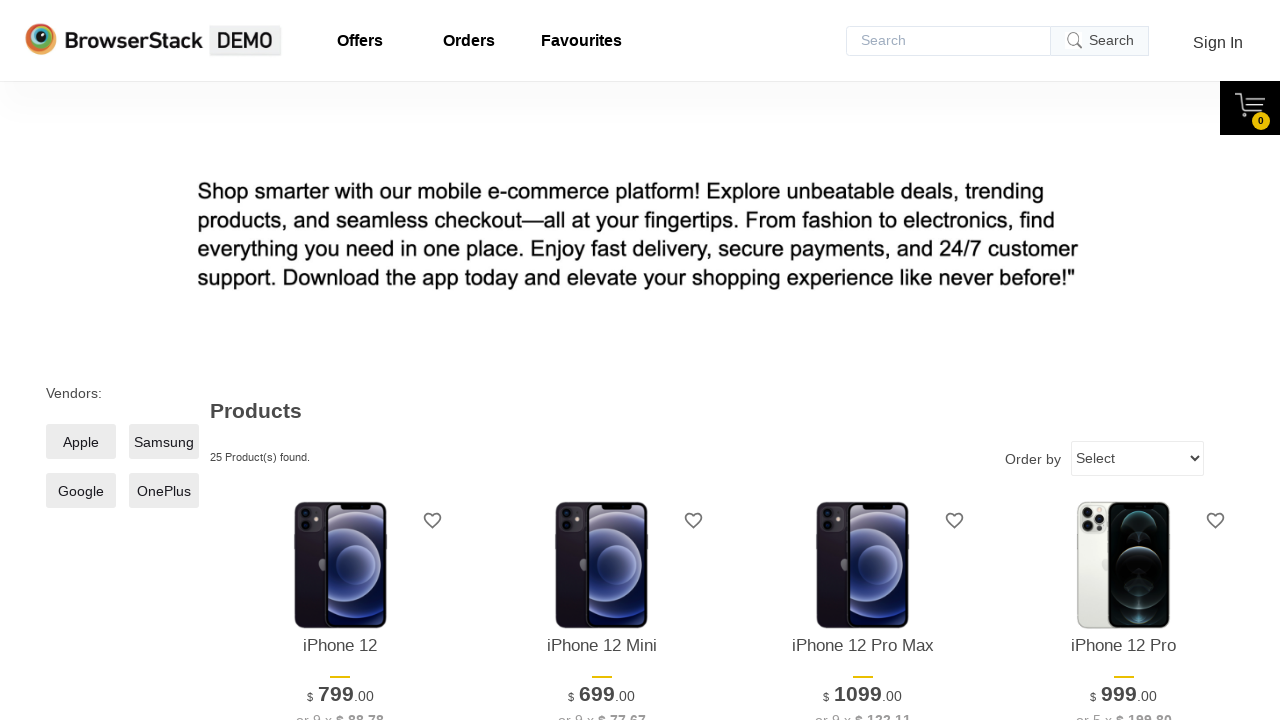

Page loaded and title matched StackDemo
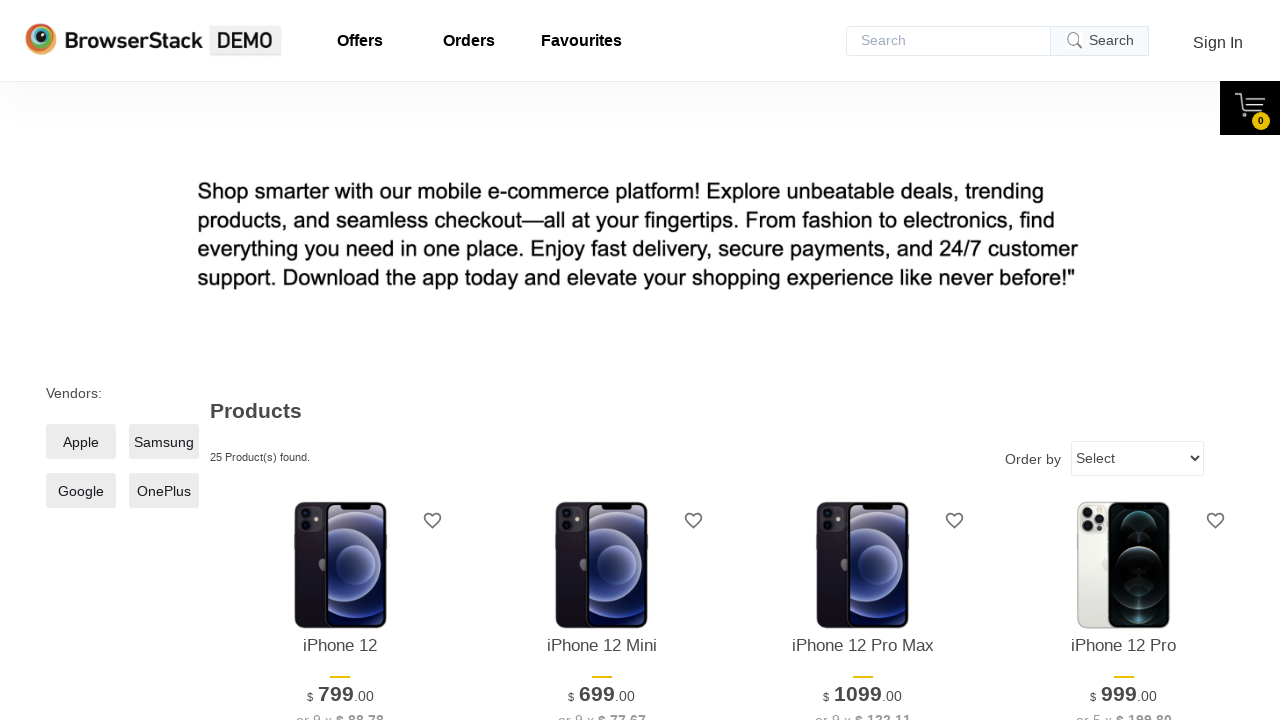

First product became visible
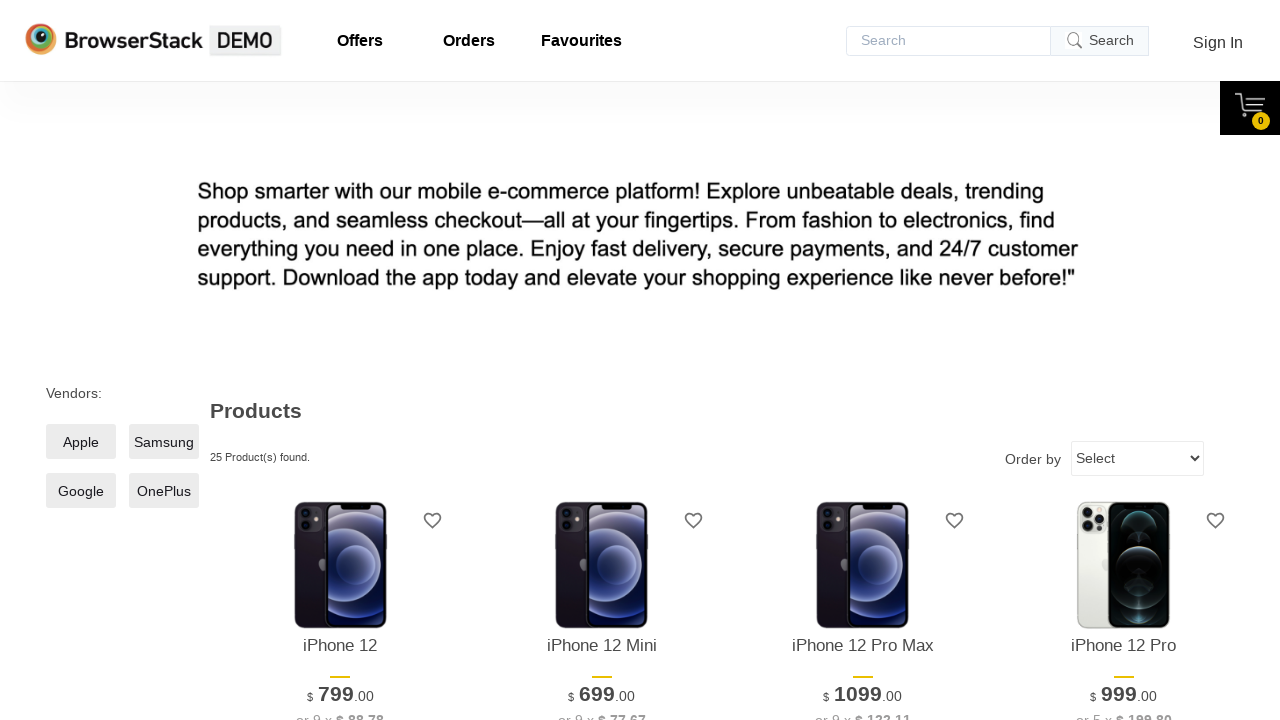

Retrieved first product name: iPhone 12
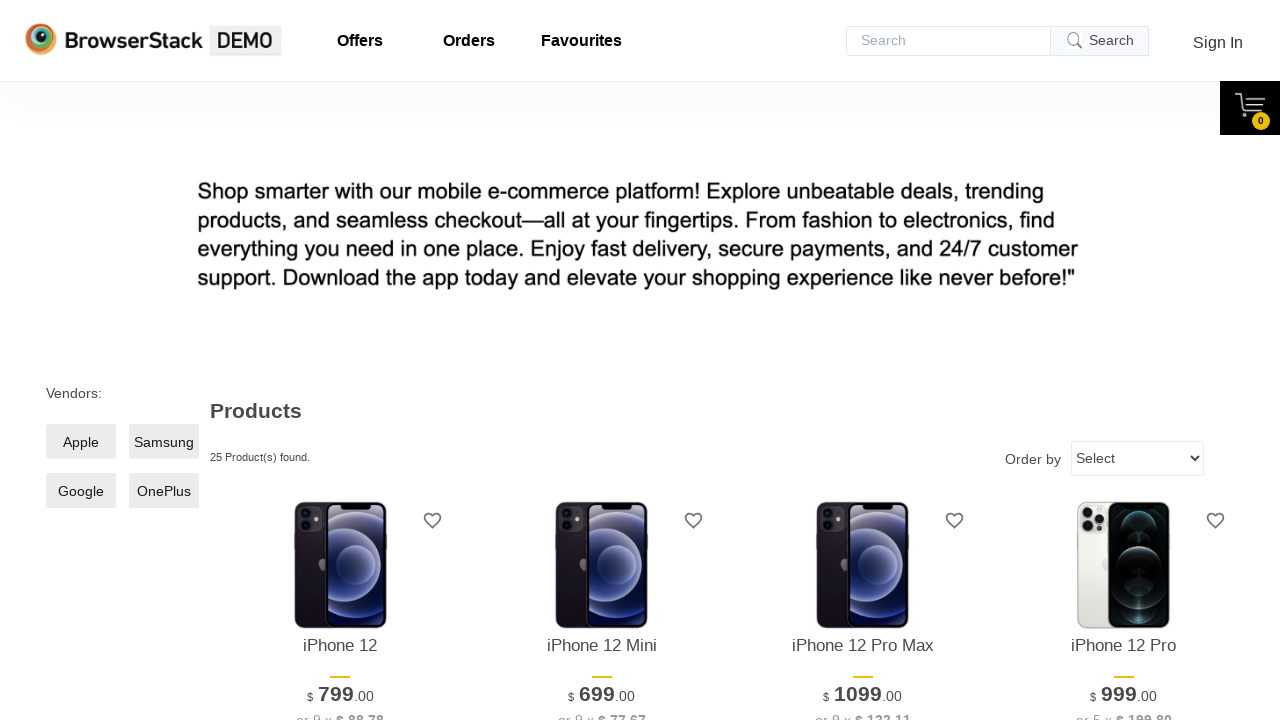

Add to cart button became visible
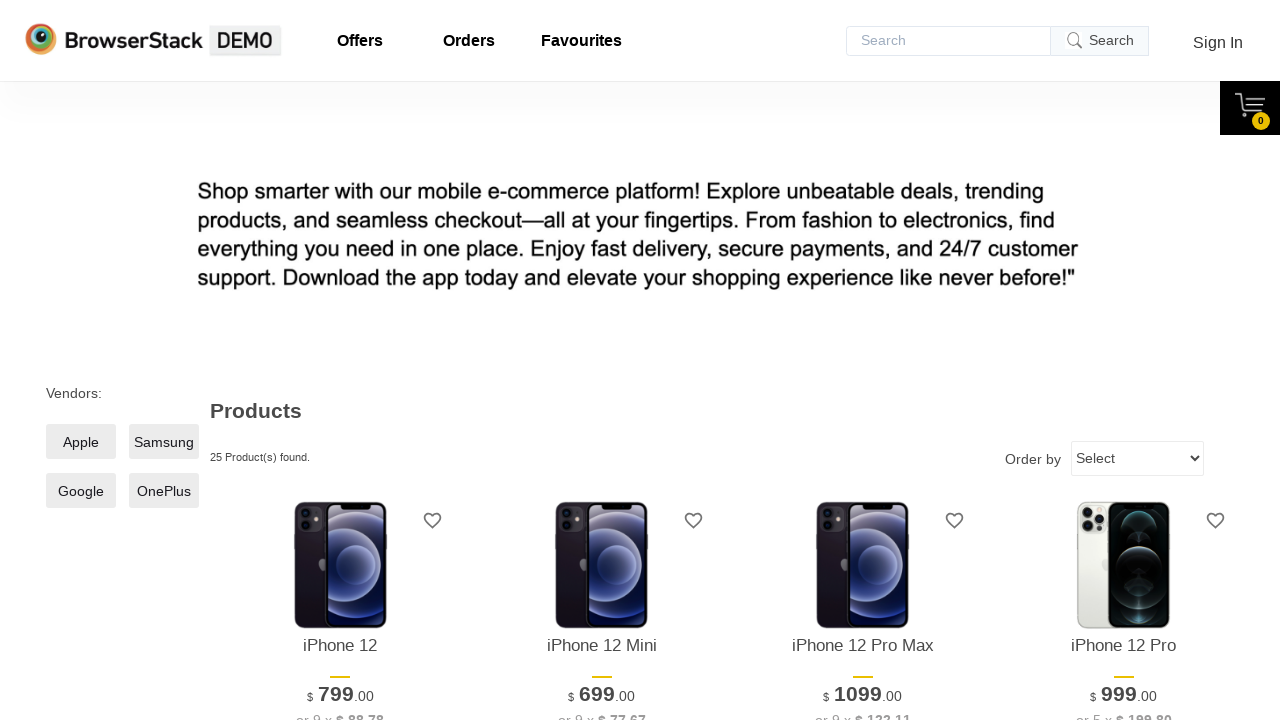

Clicked Add to cart button for first product at (340, 361) on xpath=//*[@id="1"]/div[4]
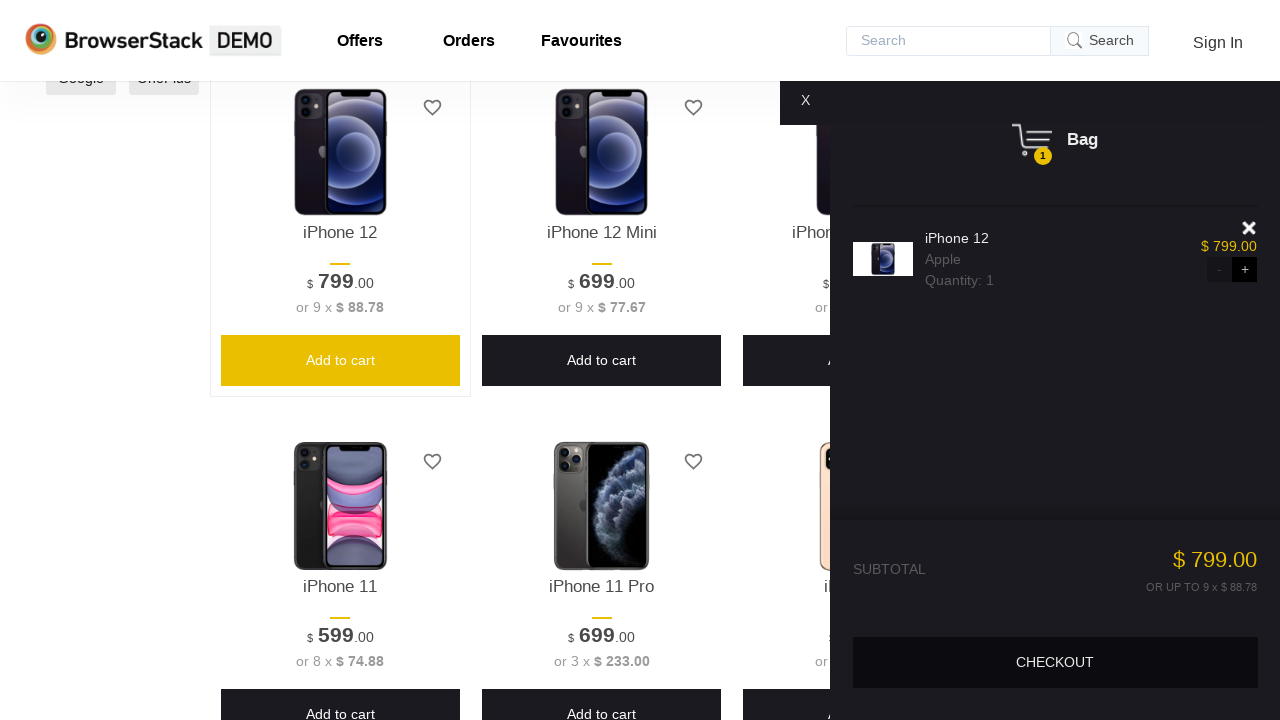

Cart panel became visible
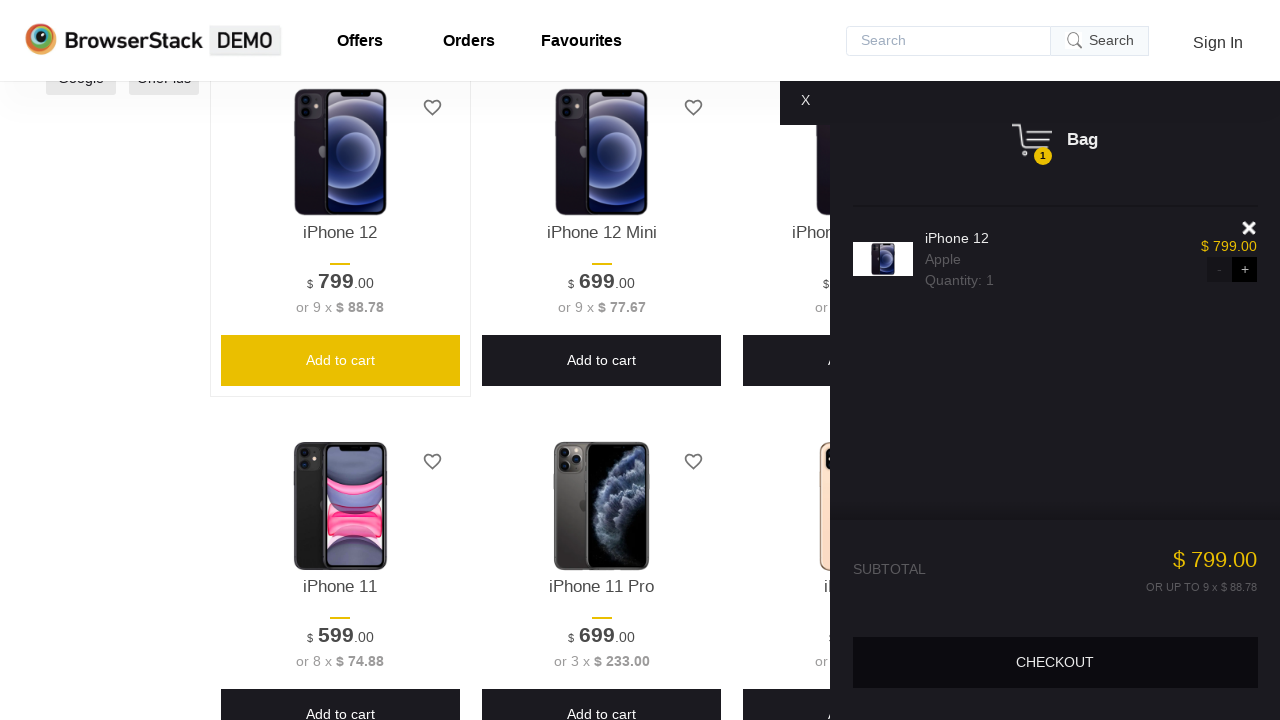

Product in cart became visible
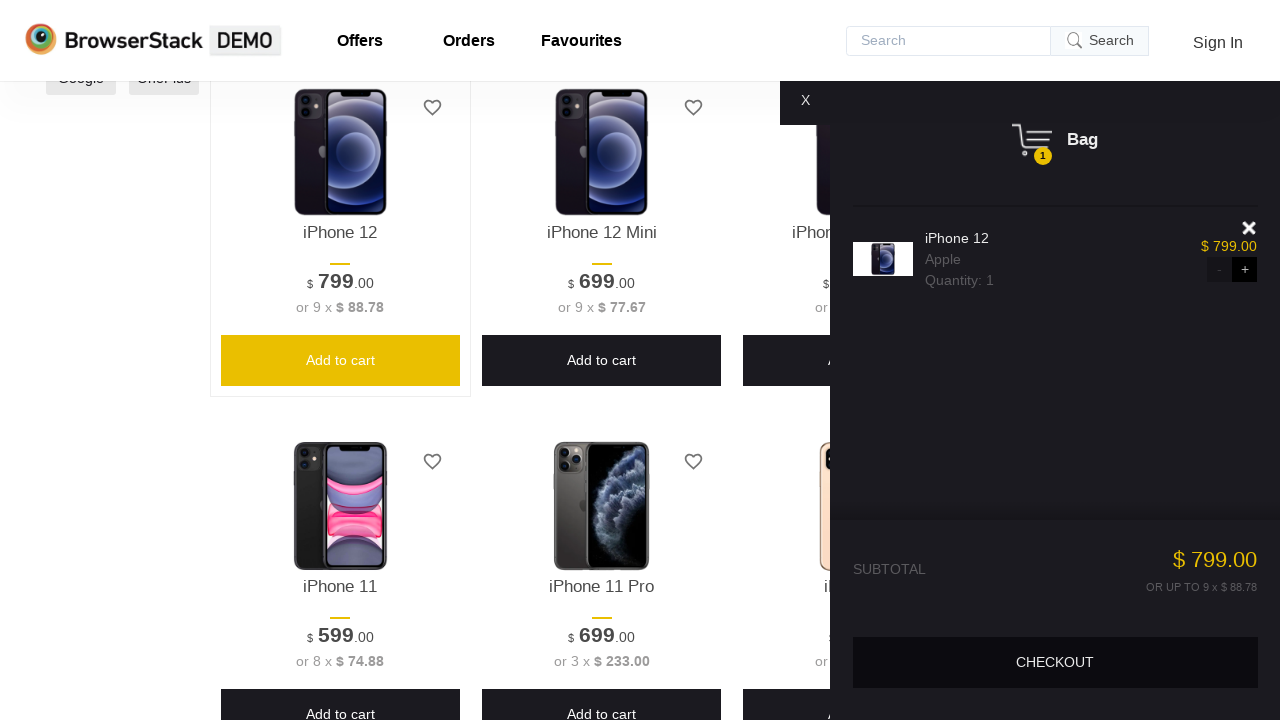

Retrieved product name from cart: iPhone 12
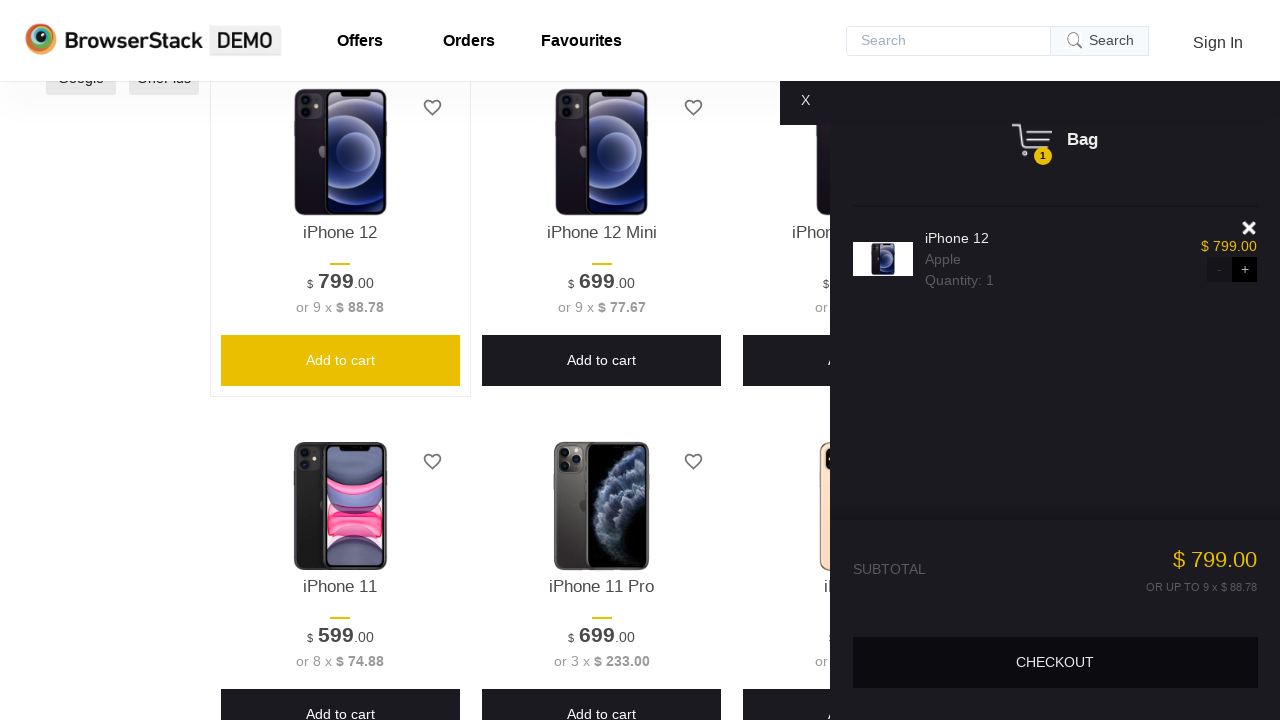

Verified product in cart matches selected product
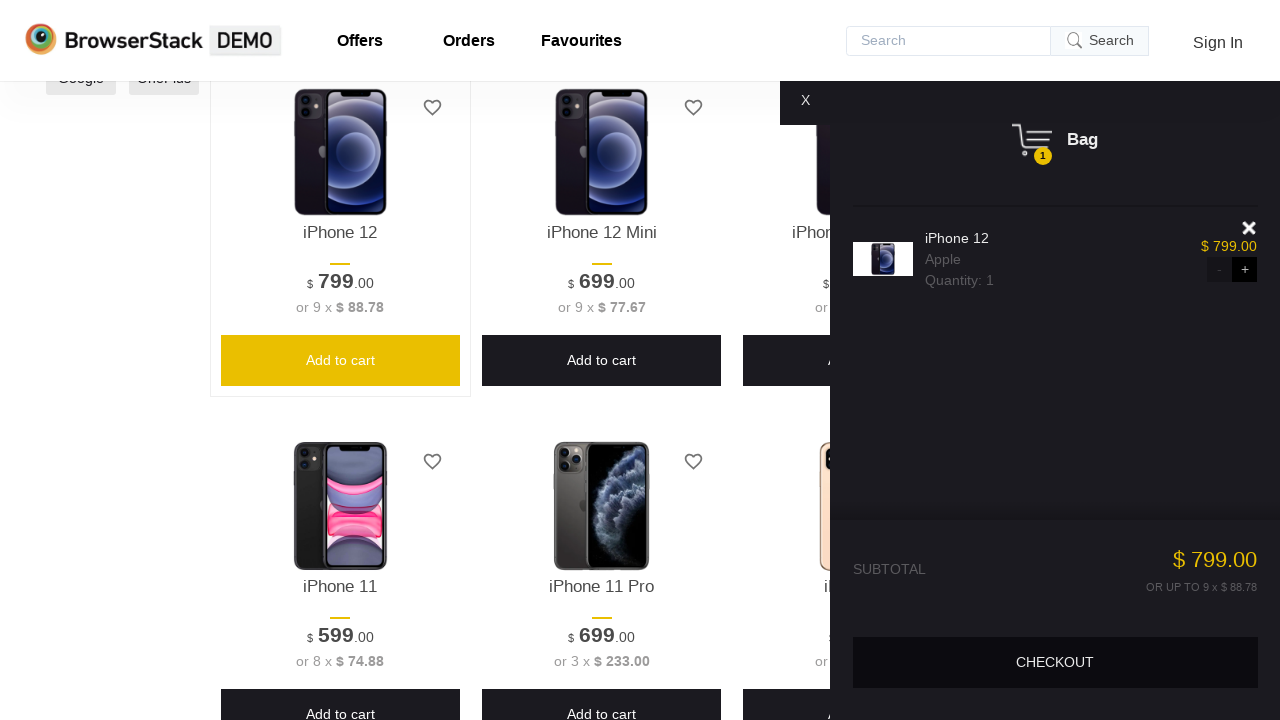

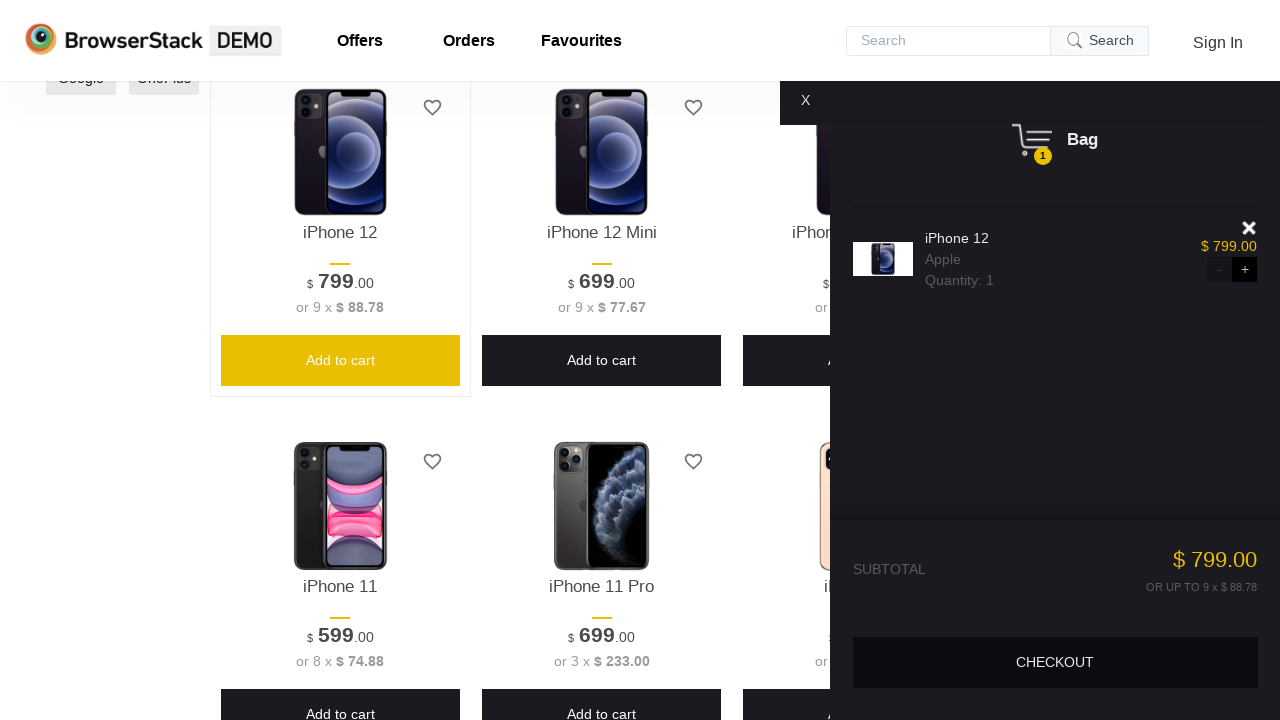